Tests window handling functionality by clicking a link that opens a new window, switching to it, verifying content, and then switching back

Starting URL: https://the-internet.herokuapp.com/windows

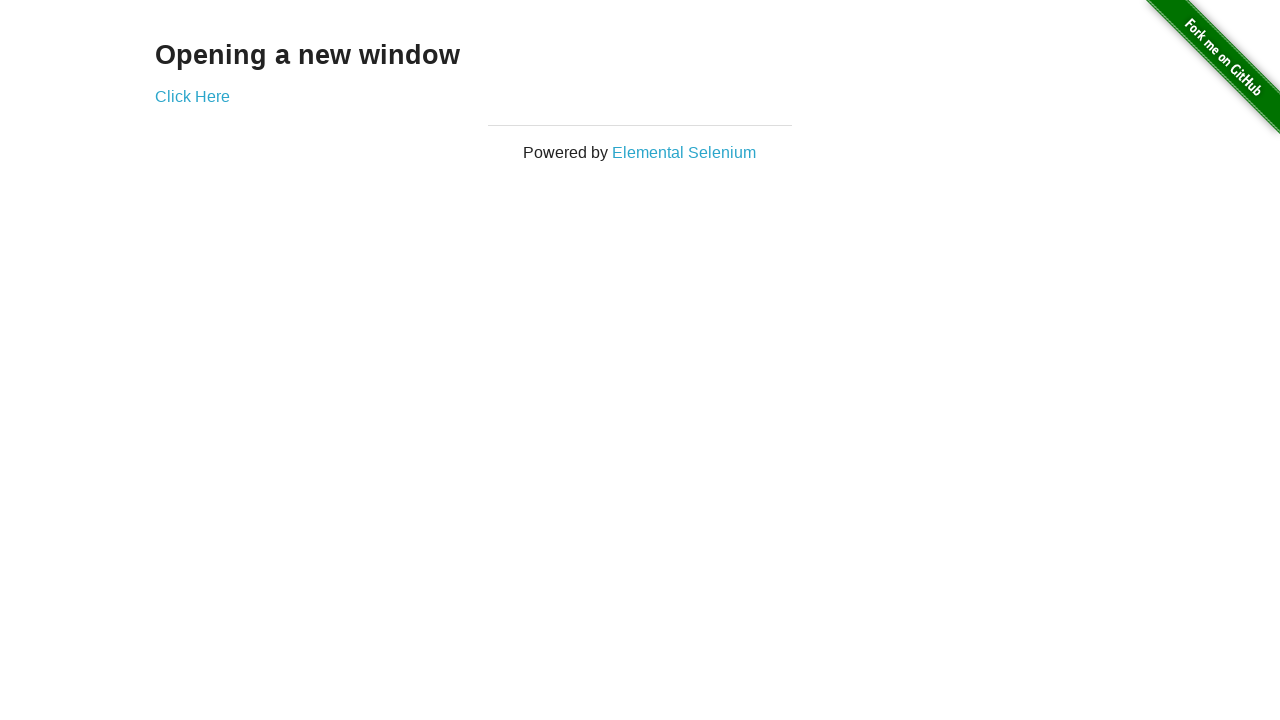

Clicked 'Click Here' link to open new window at (192, 96) on xpath=//a[normalize-space()='Click Here']
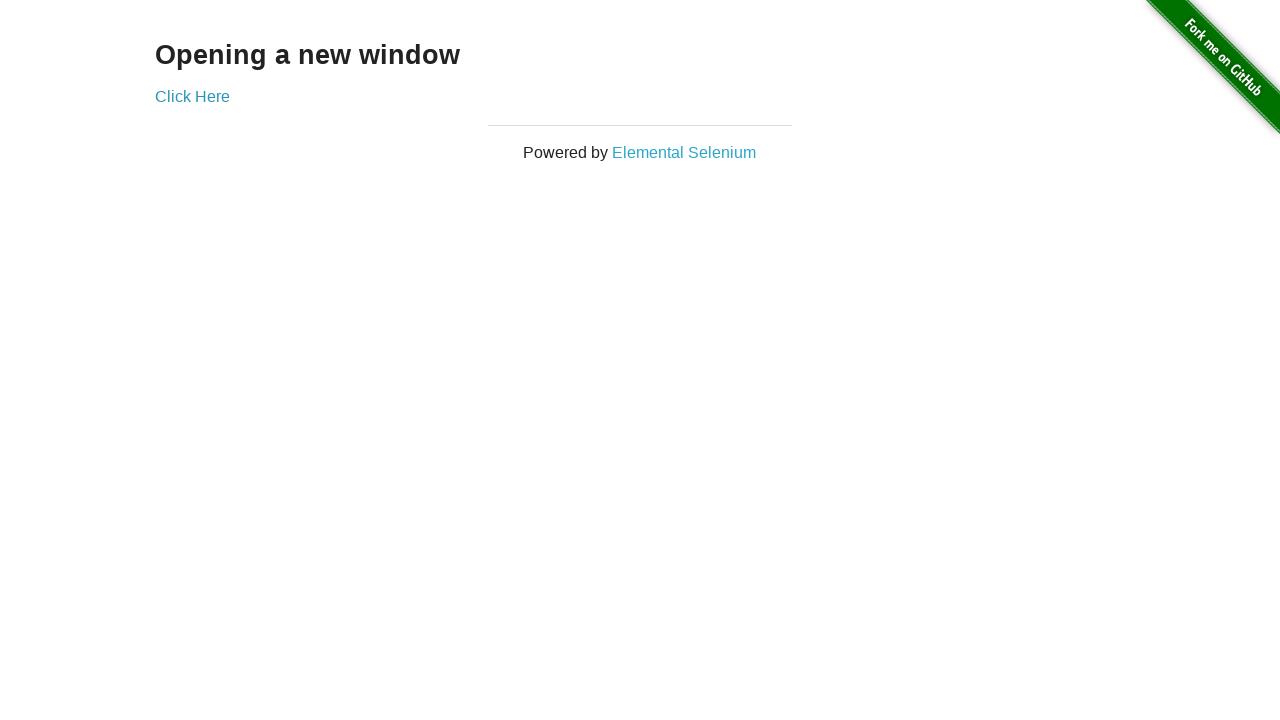

New window opened after clicking link with force at (192, 96) on //a[normalize-space()='Click Here']
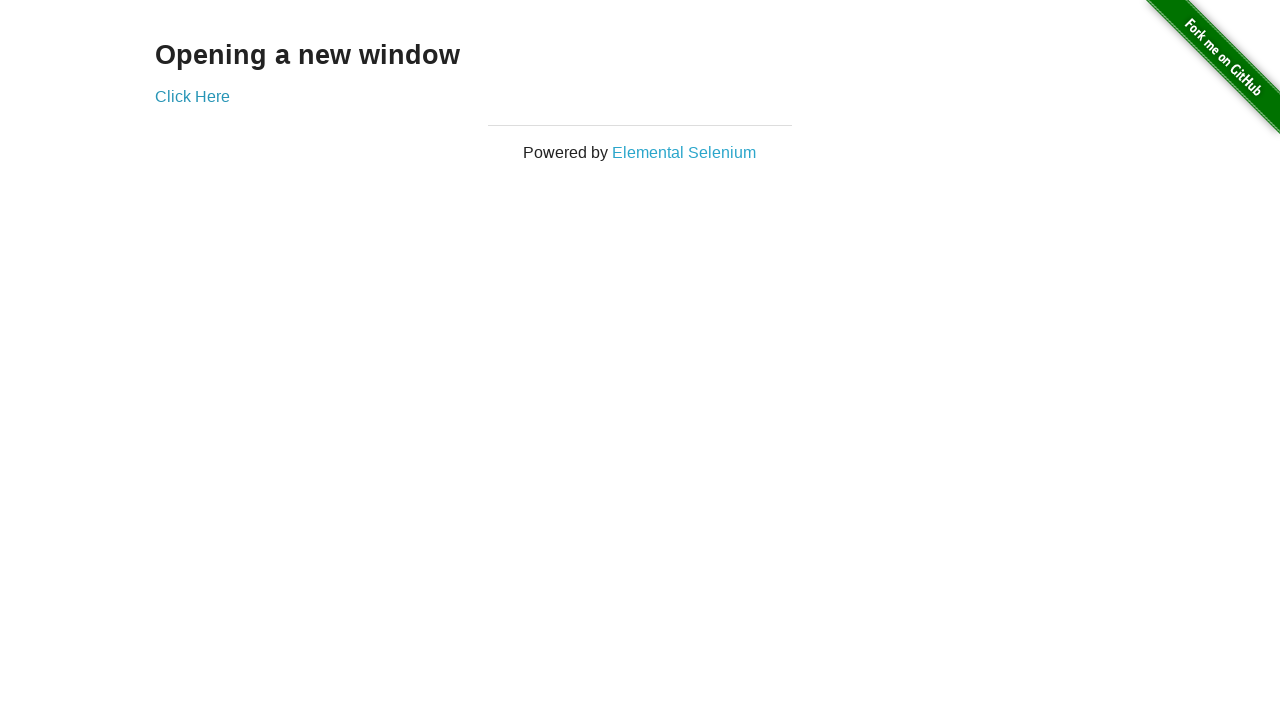

New page finished loading
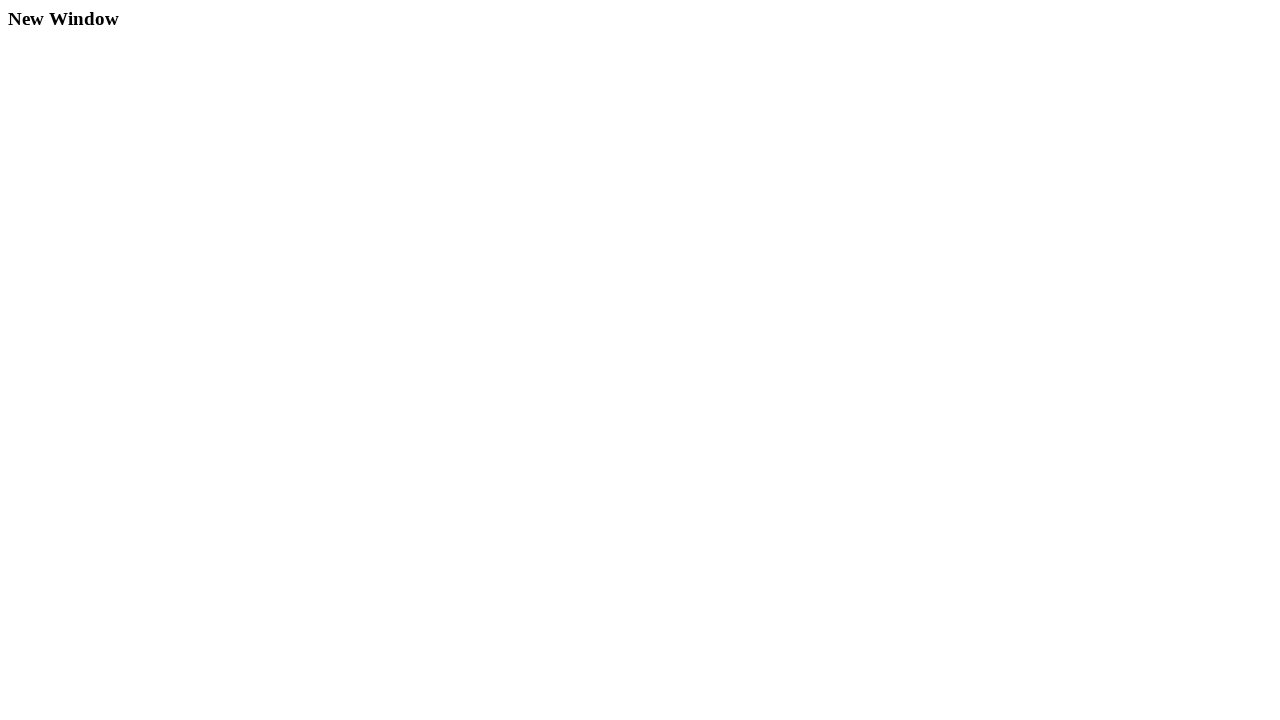

Verified 'New Window' heading is present in new page
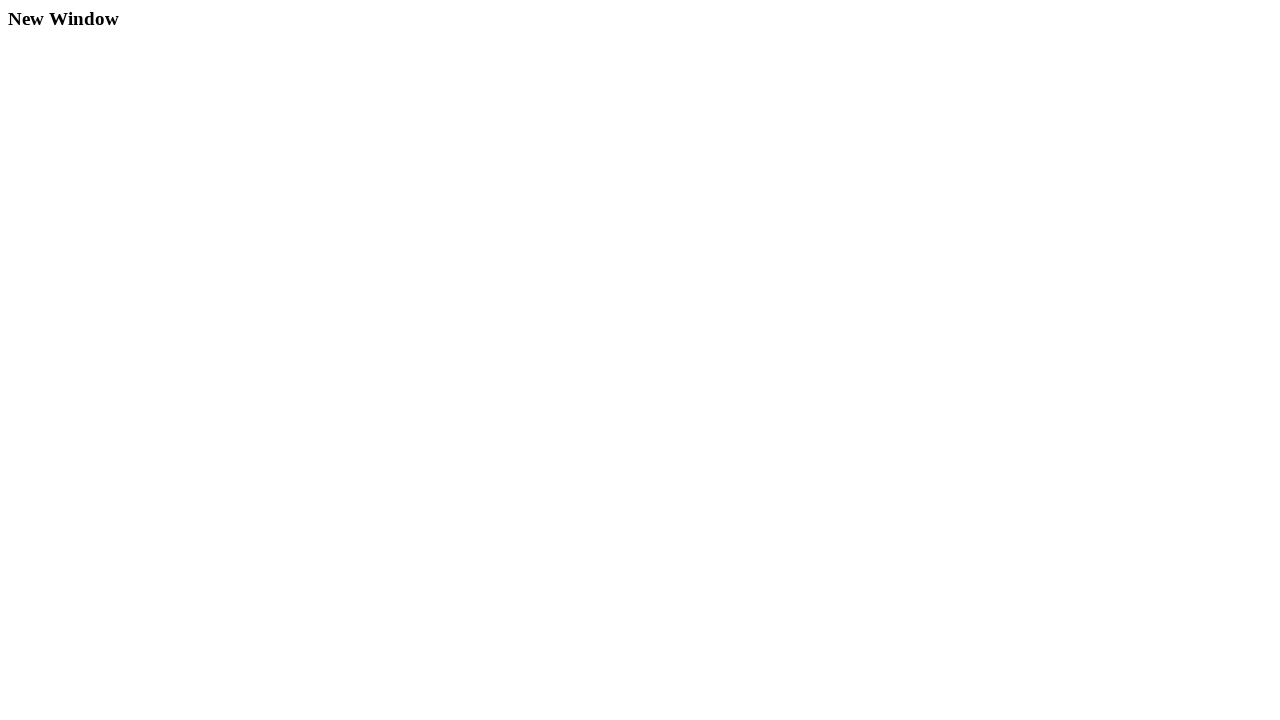

Closed the new window
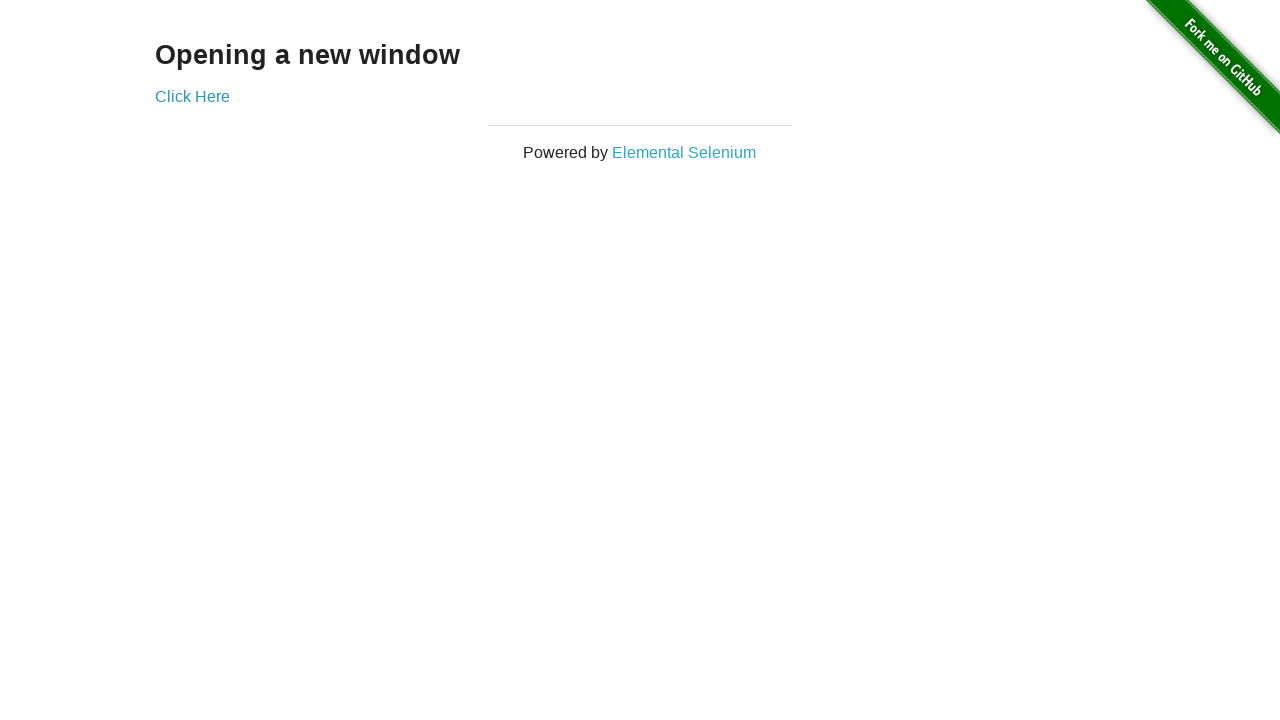

Verified original page is active with 'Opening a new window' heading
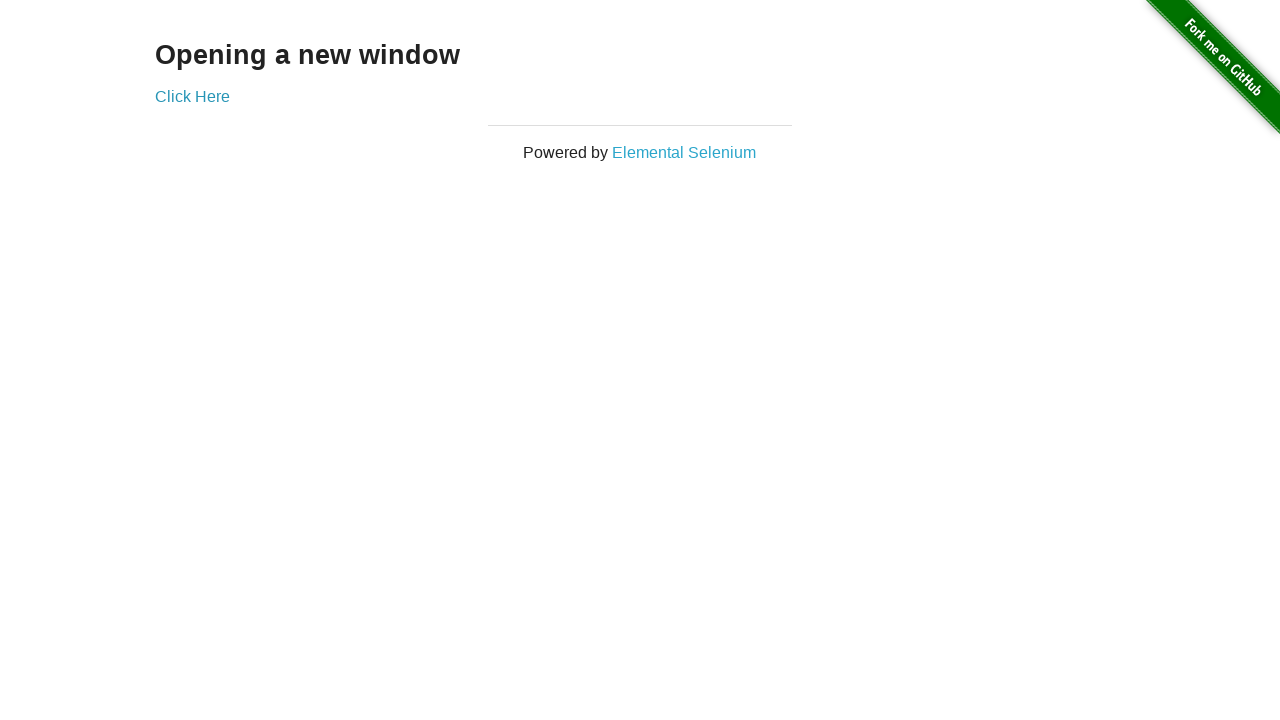

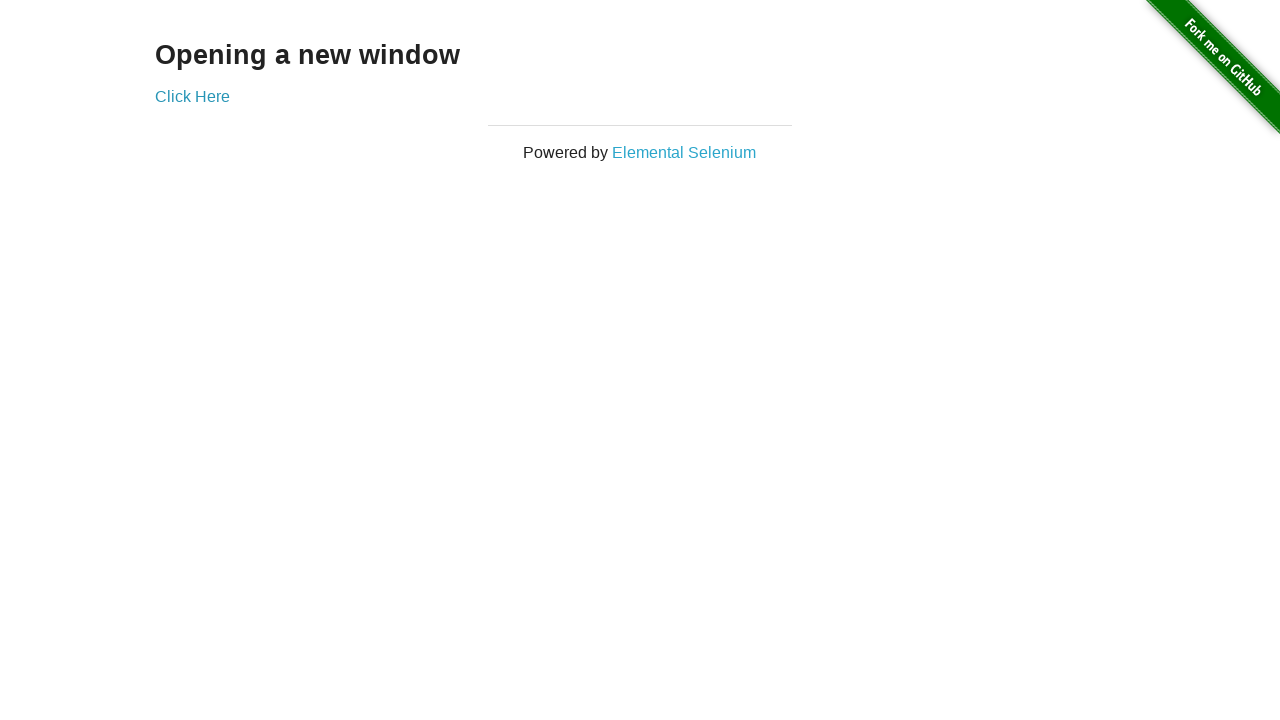